Tests relative locator functionality by finding elements relative to other elements and interacting with form fields on an Angular practice page

Starting URL: https://rahulshettyacademy.com/angularpractice/

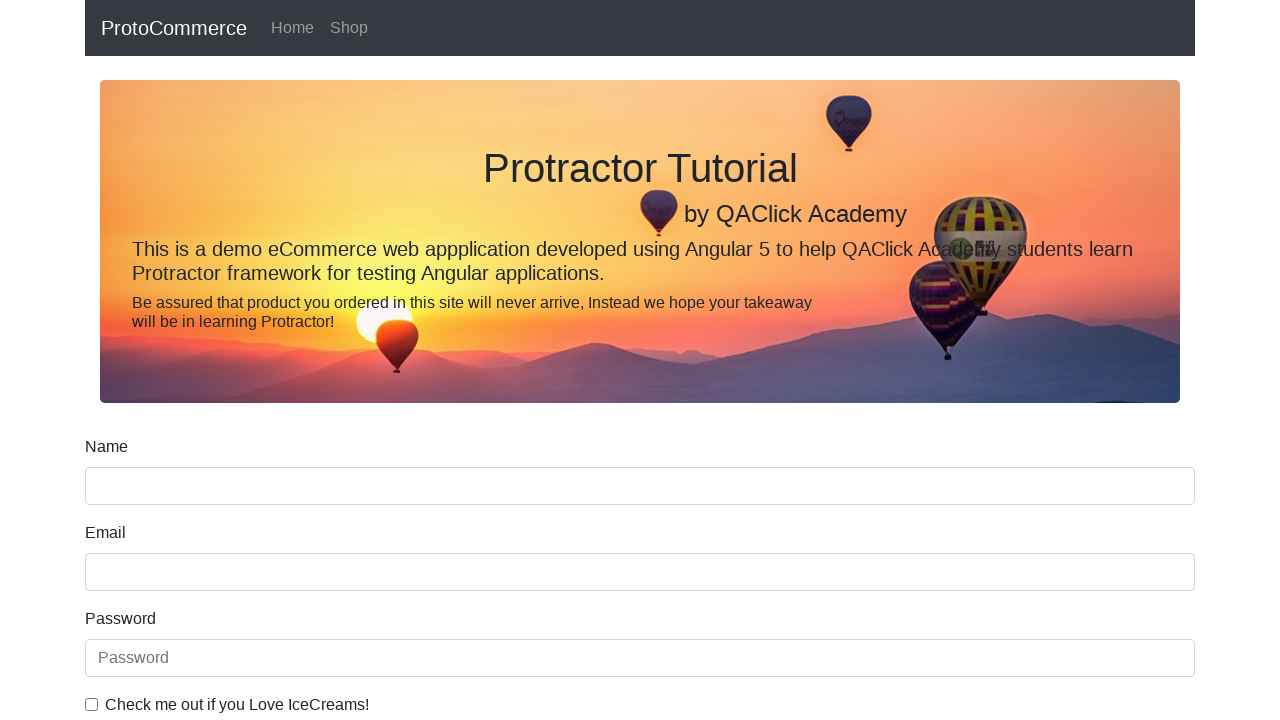

Located name input field
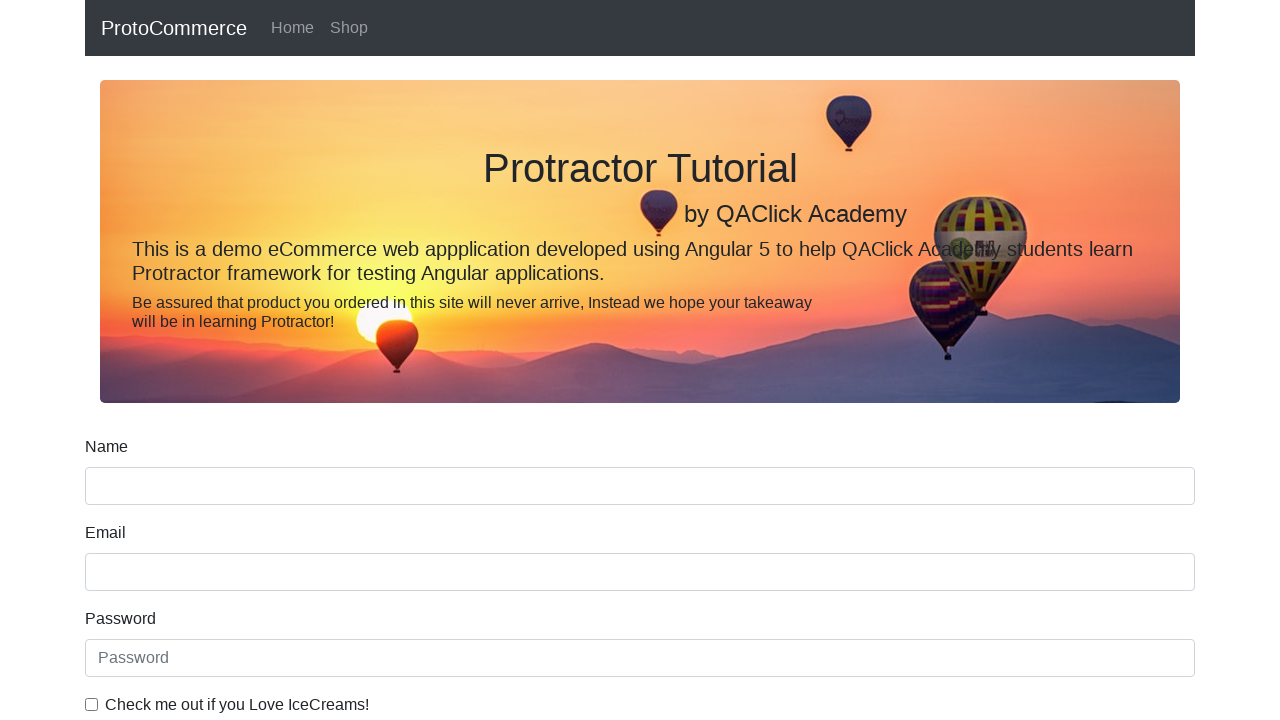

Located label above name input field using relative locator
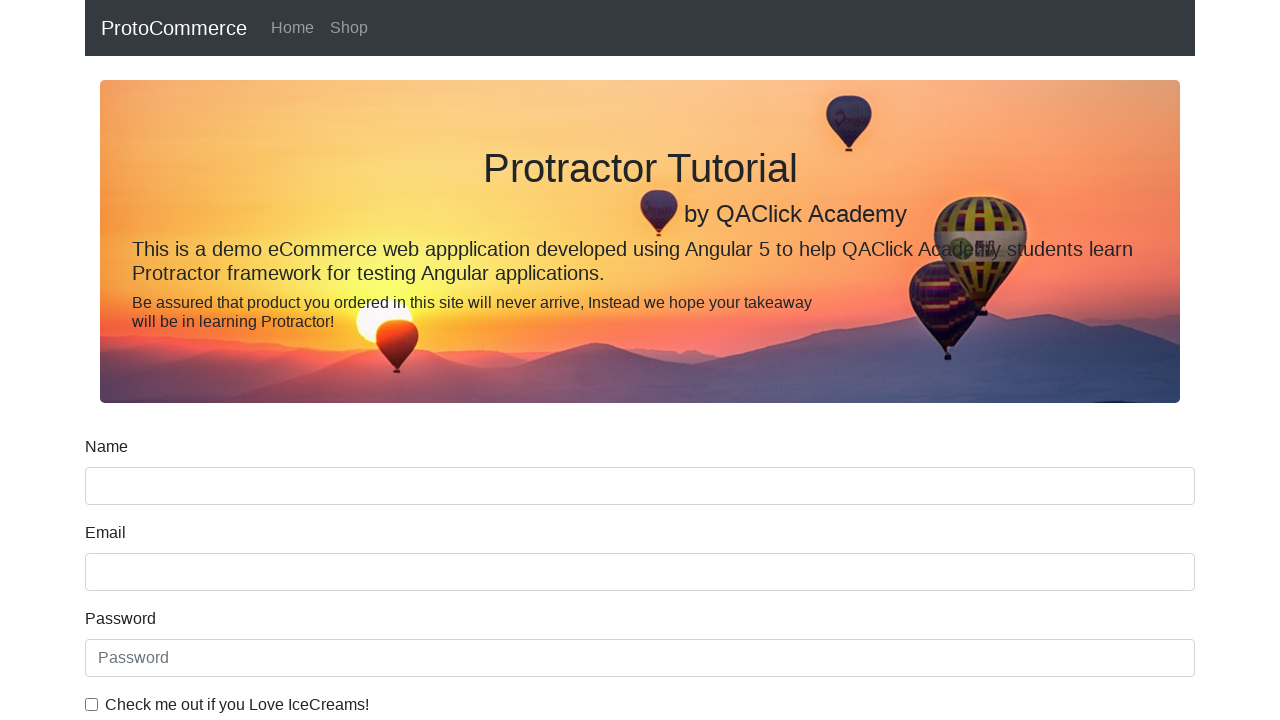

Located date of birth label
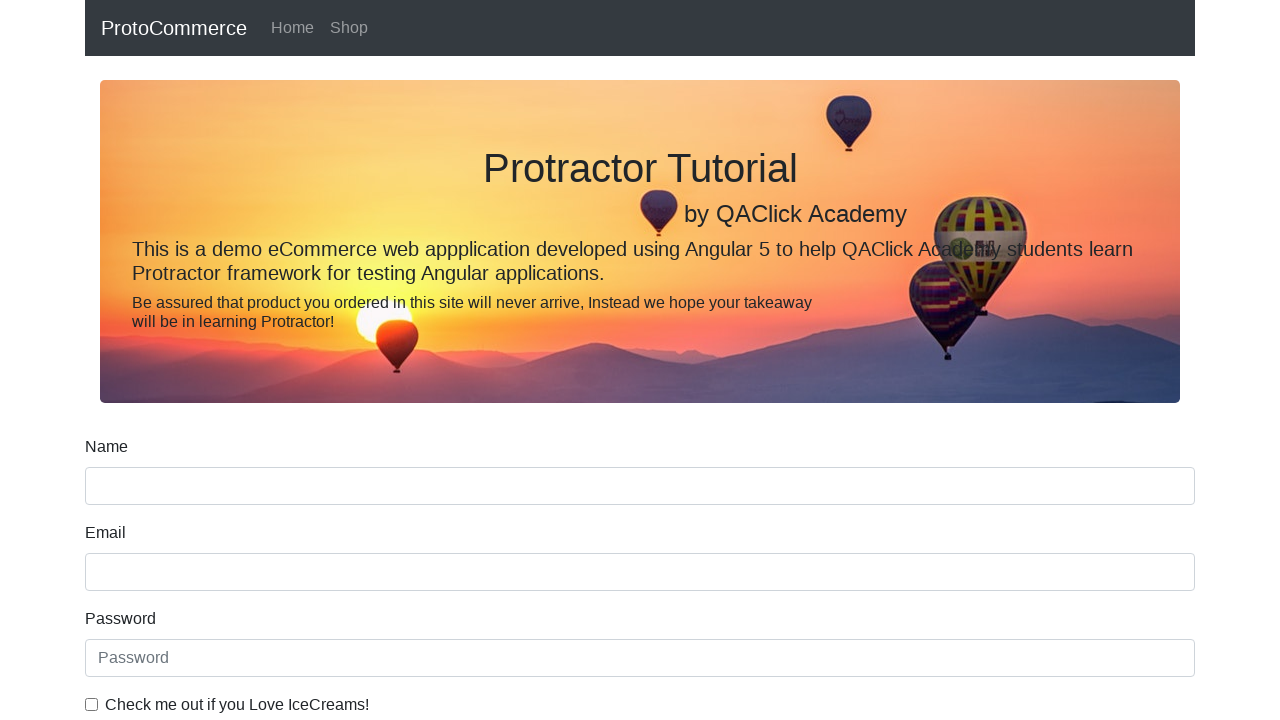

Clicked date of birth input field at (640, 412) on input[name='bday']
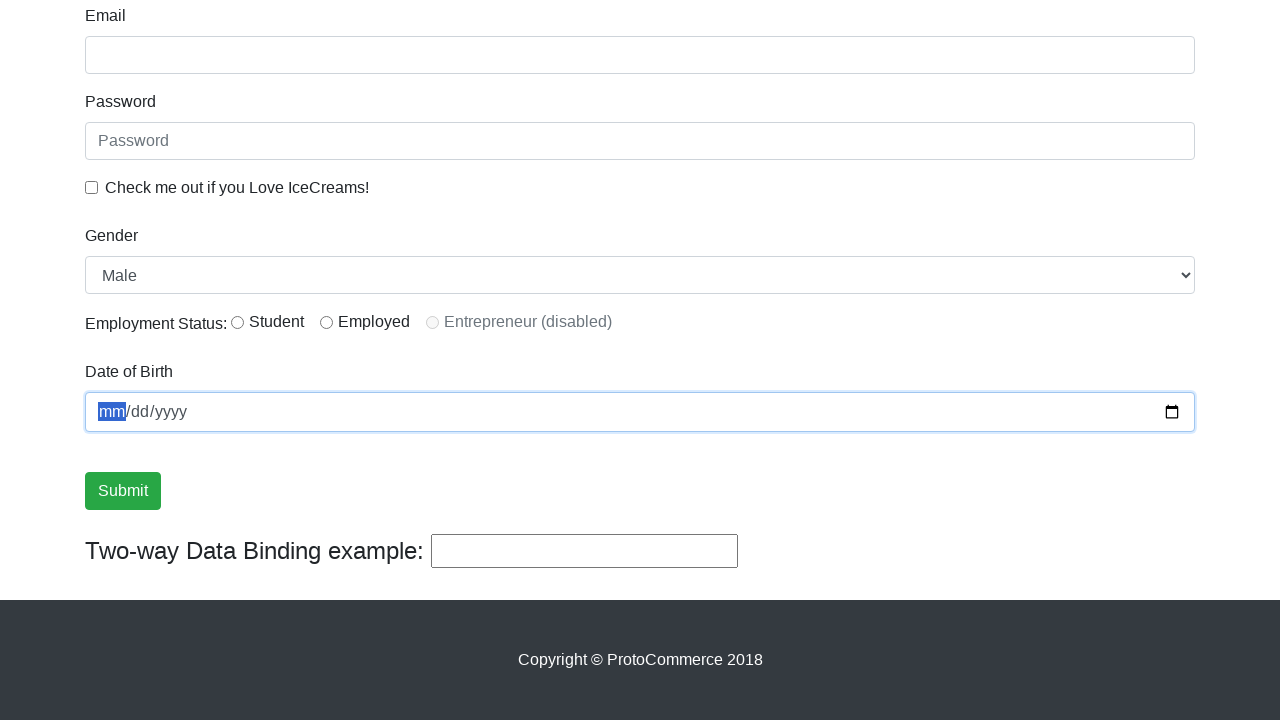

Located ice cream checkbox label
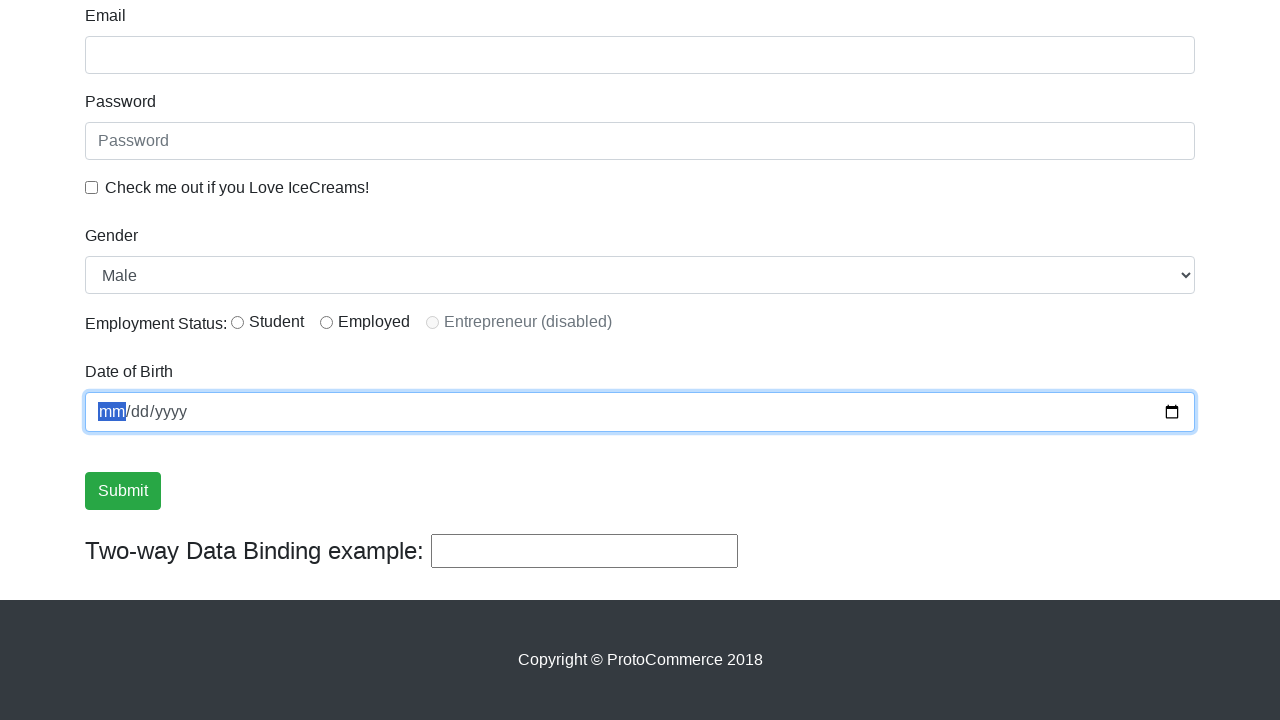

Clicked ice cream checkbox at (92, 187) on input[type='checkbox']
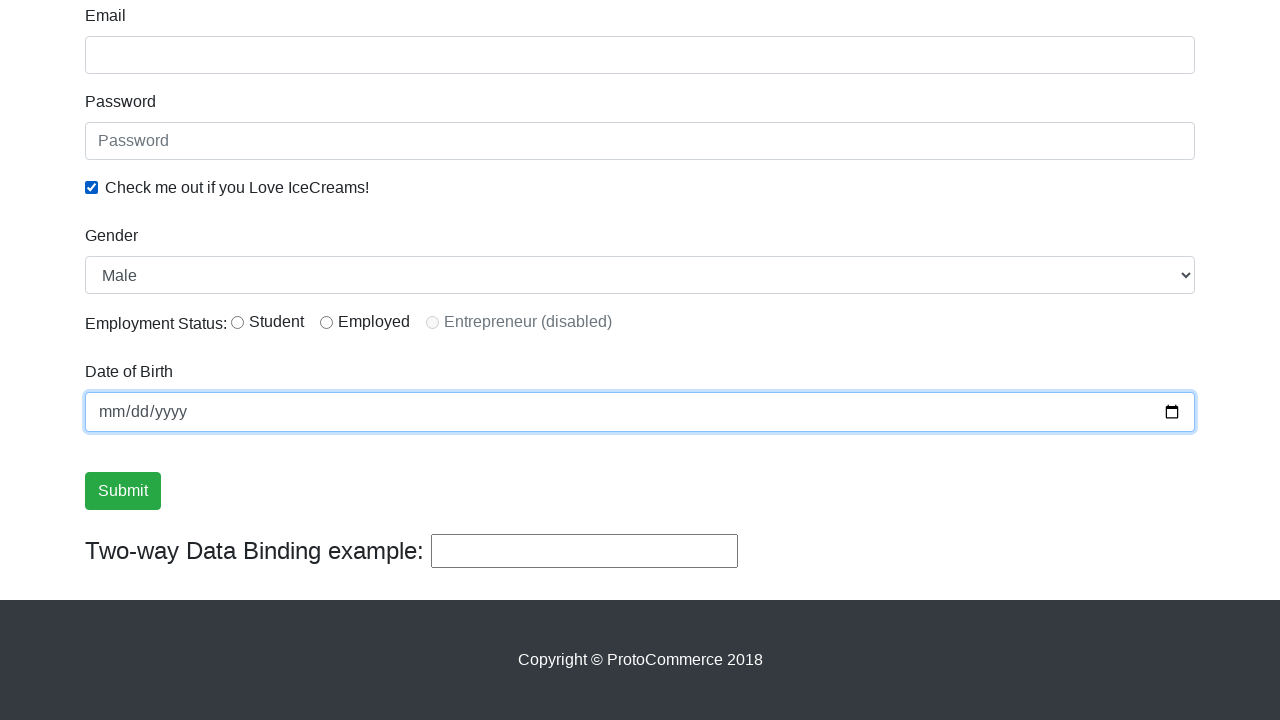

Located first inline radio button
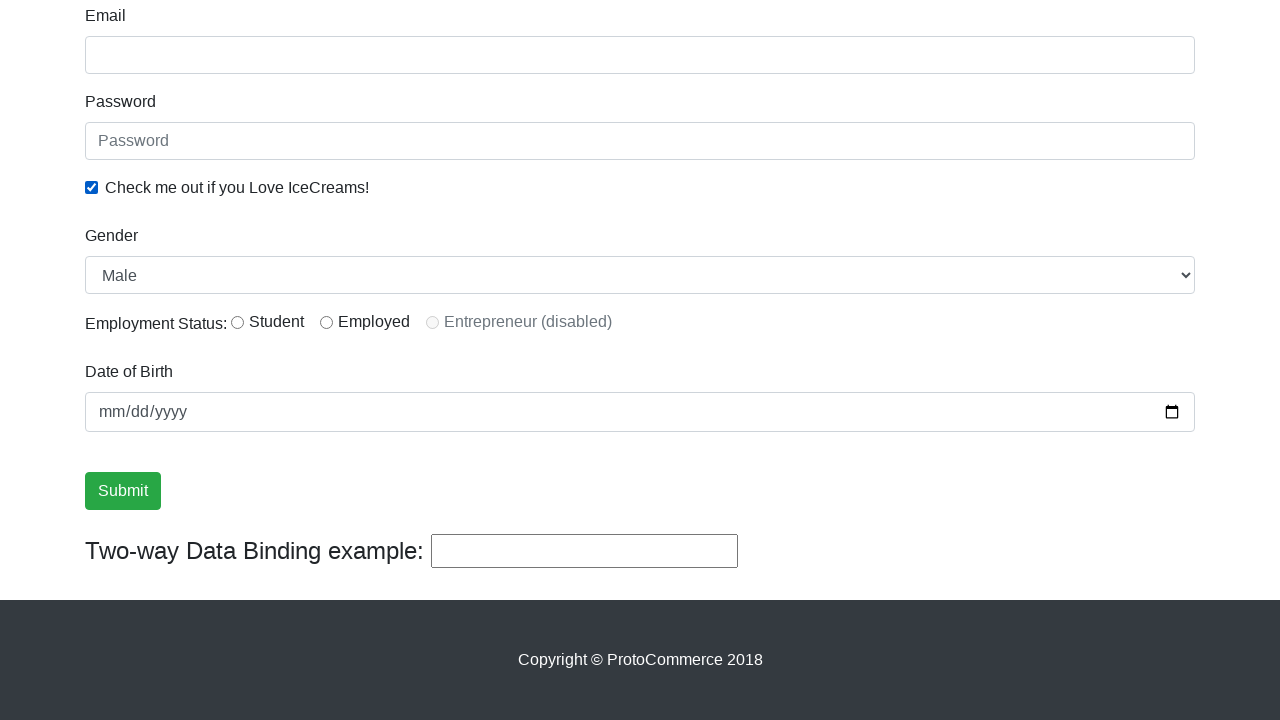

Located label to the right of first radio button
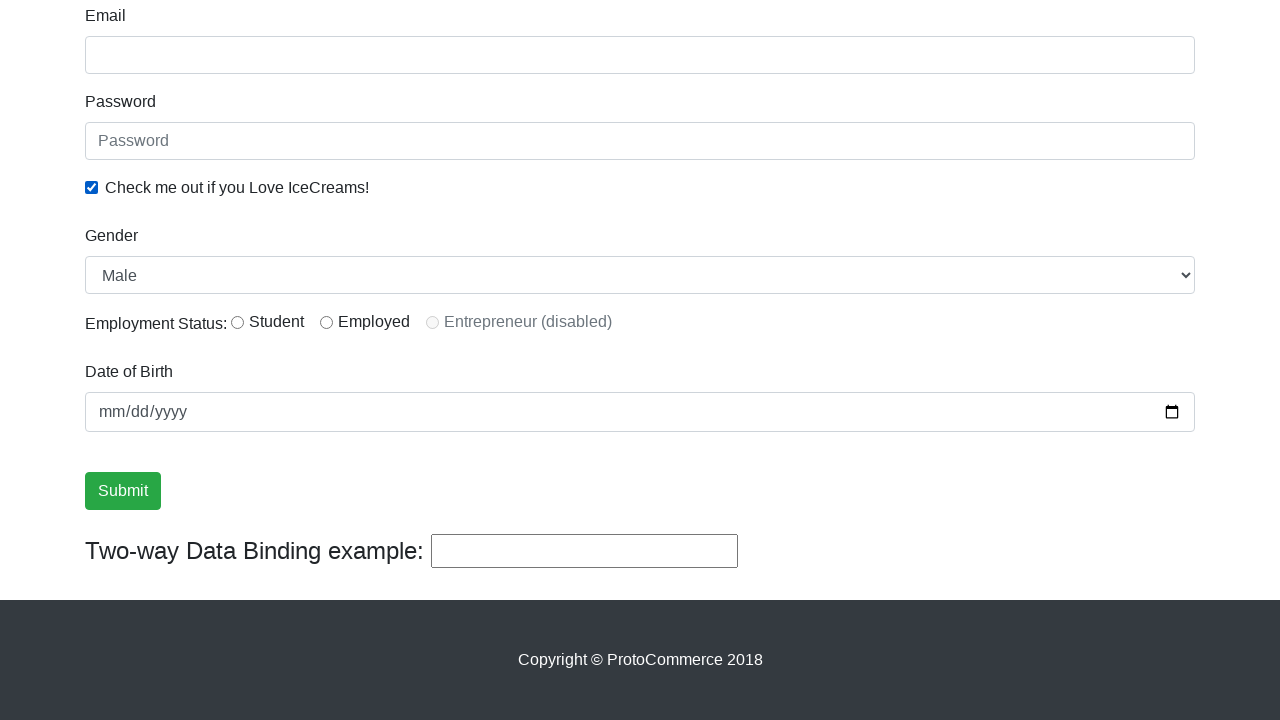

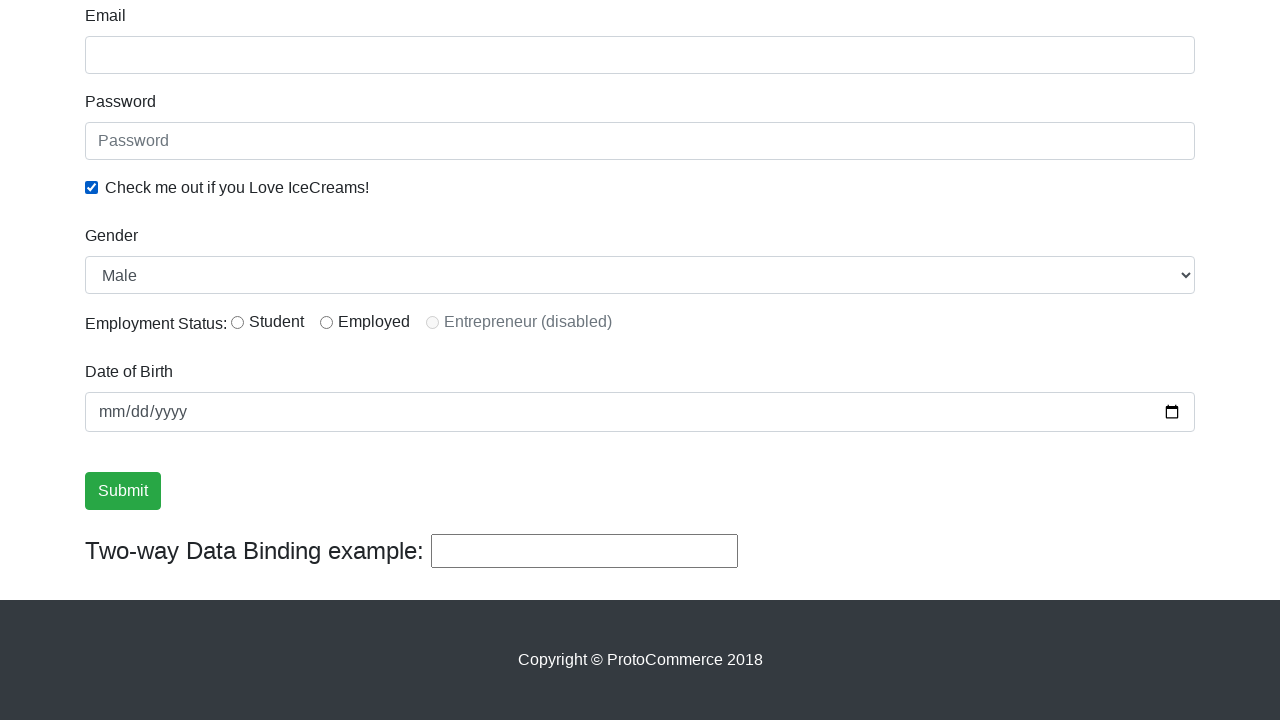